Tests checkbox functionality by selecting multiple options and verifying the result text displays the correct selections

Starting URL: https://kristinek.github.io/site/examples/actions

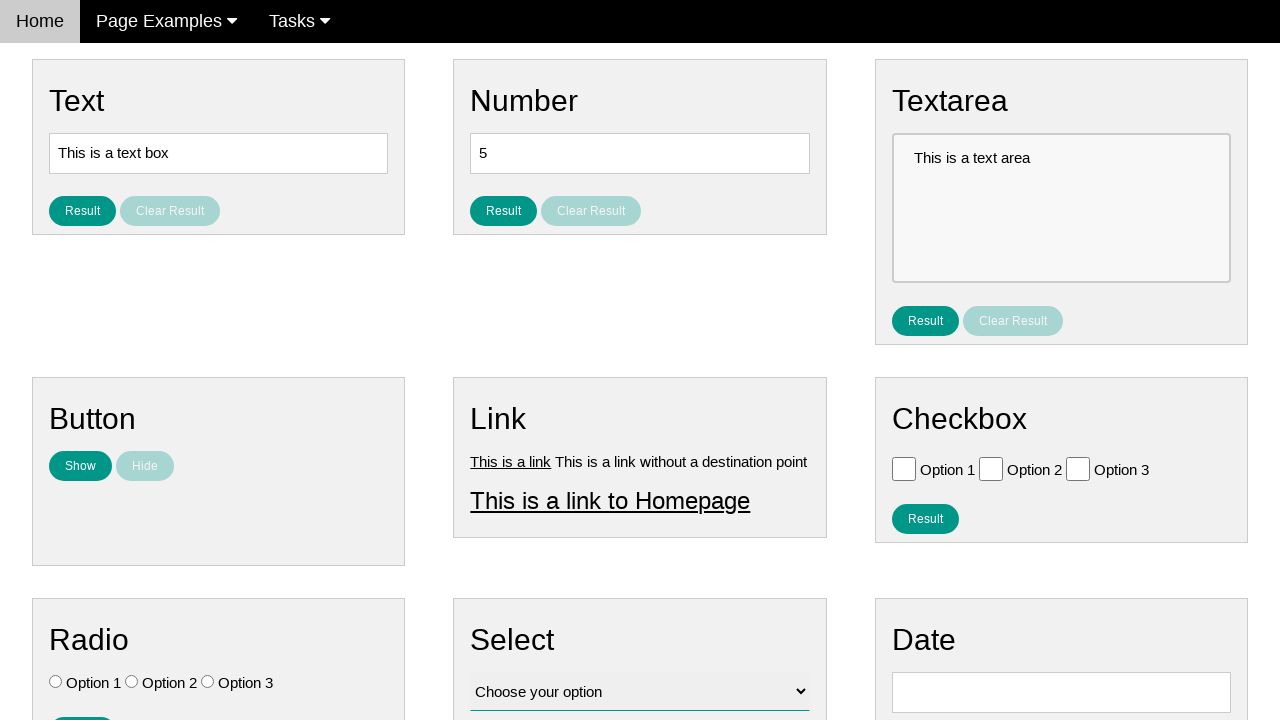

Verified checkbox Option 1 is unchecked
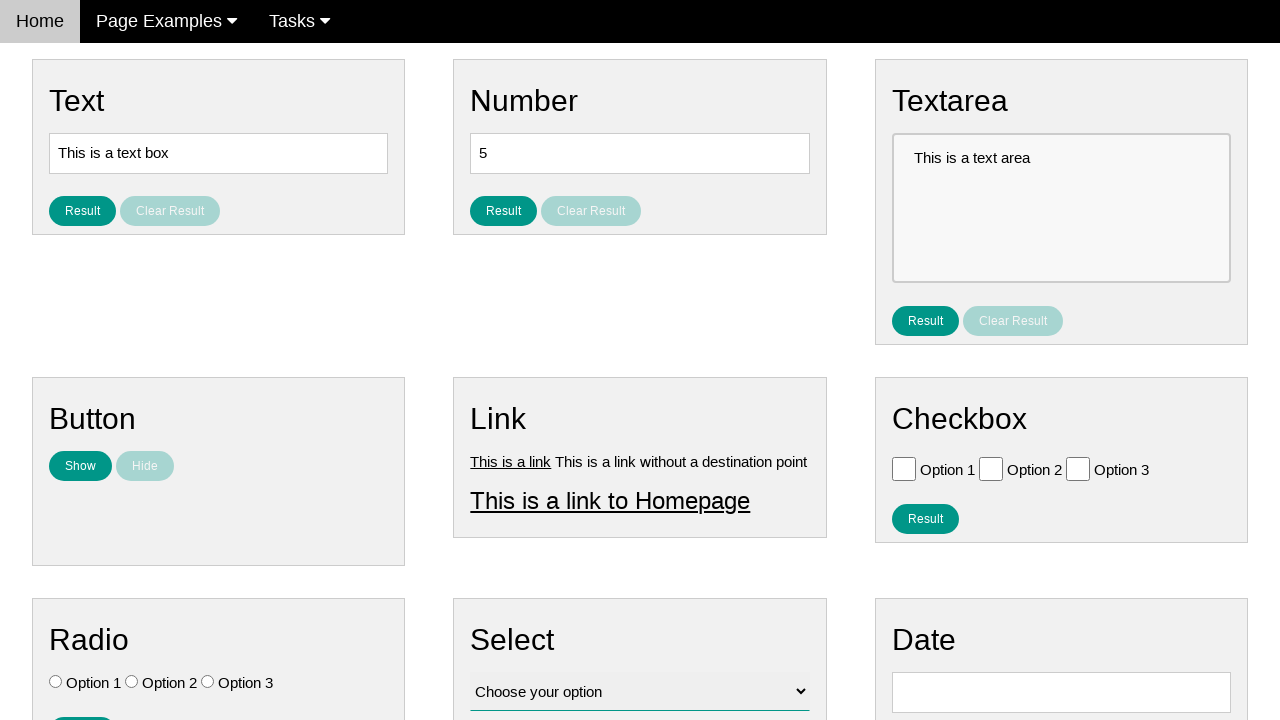

Verified checkbox Option 2 is unchecked
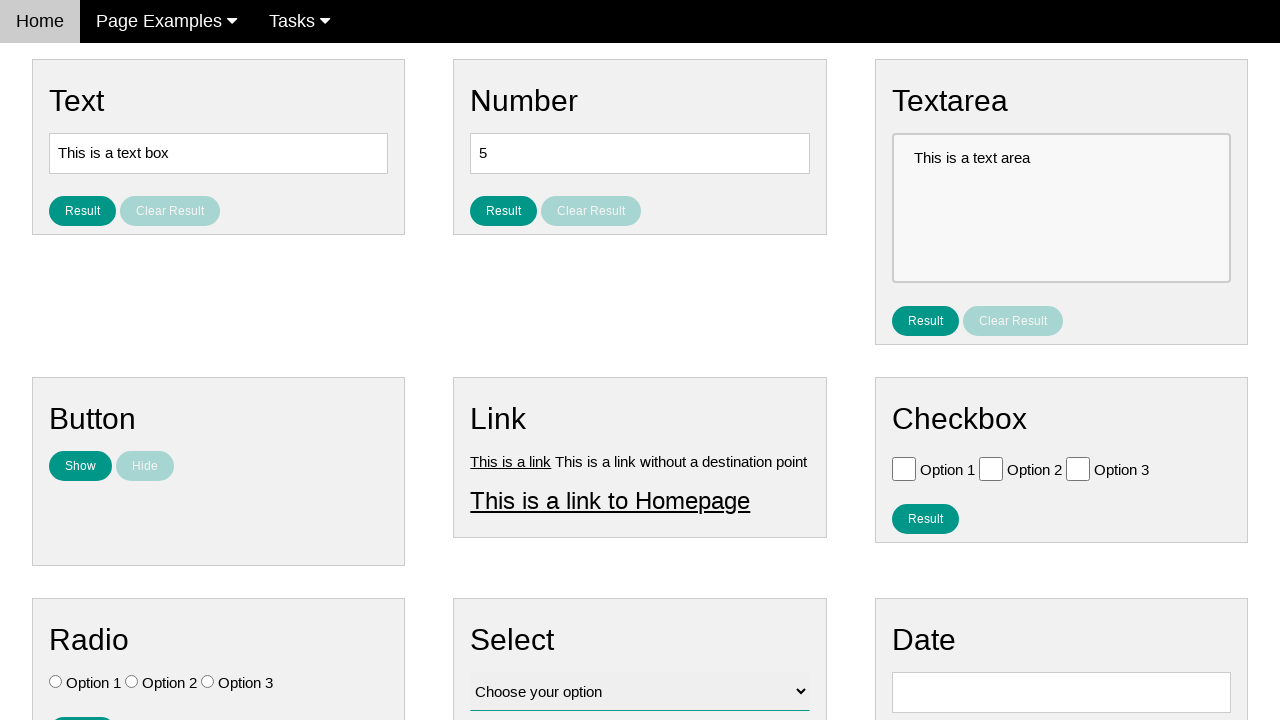

Verified checkbox Option 3 is unchecked
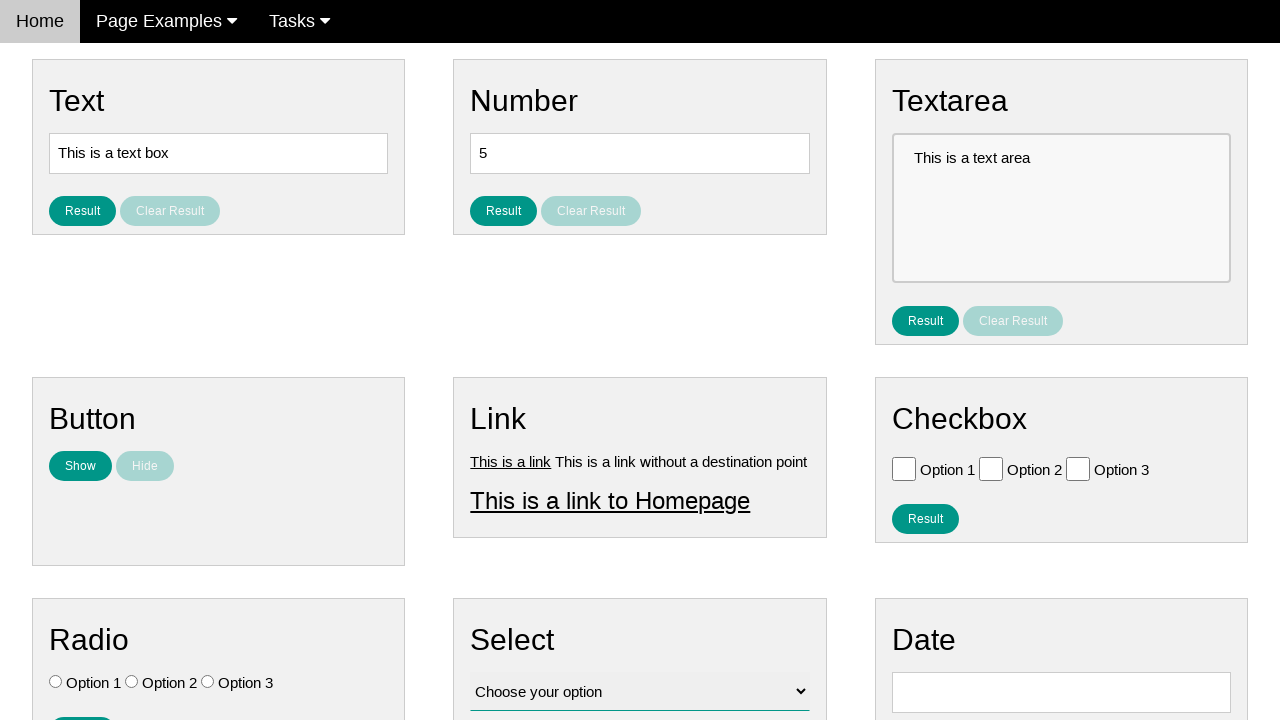

Clicked checkbox for Option 2 at (991, 468) on #vfb-6-1
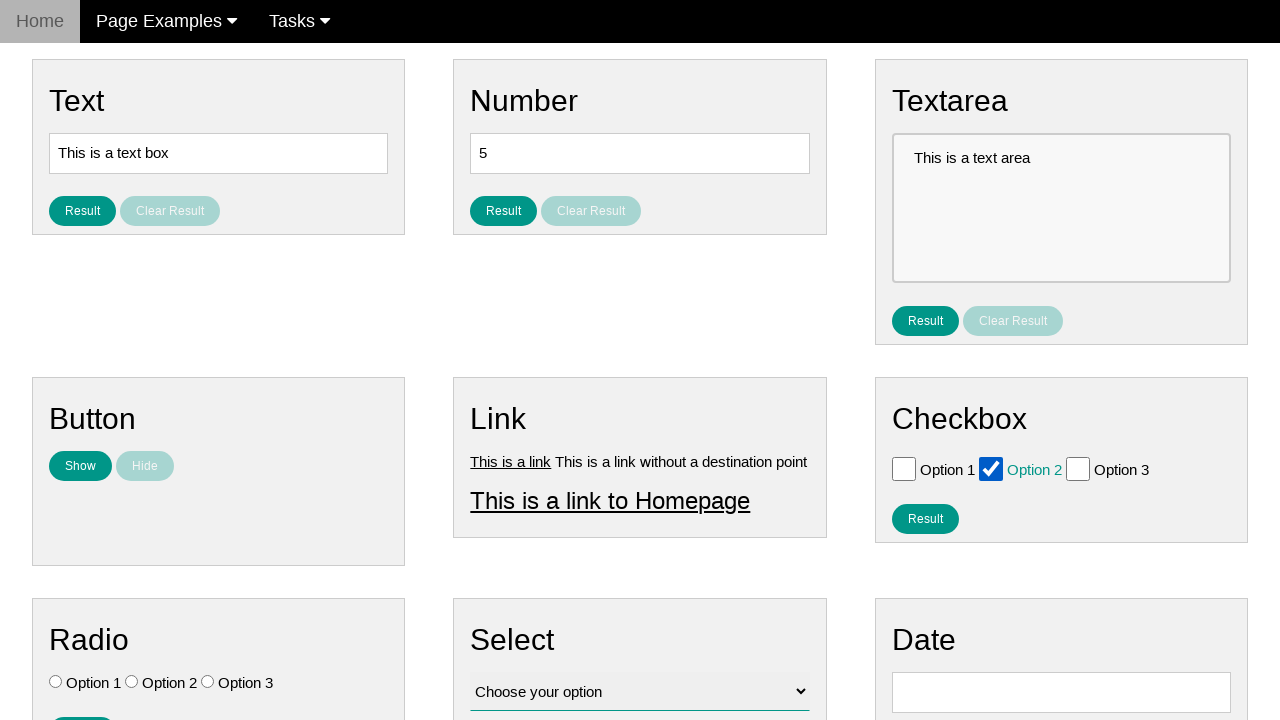

Verified checkbox Option 1 is still unchecked
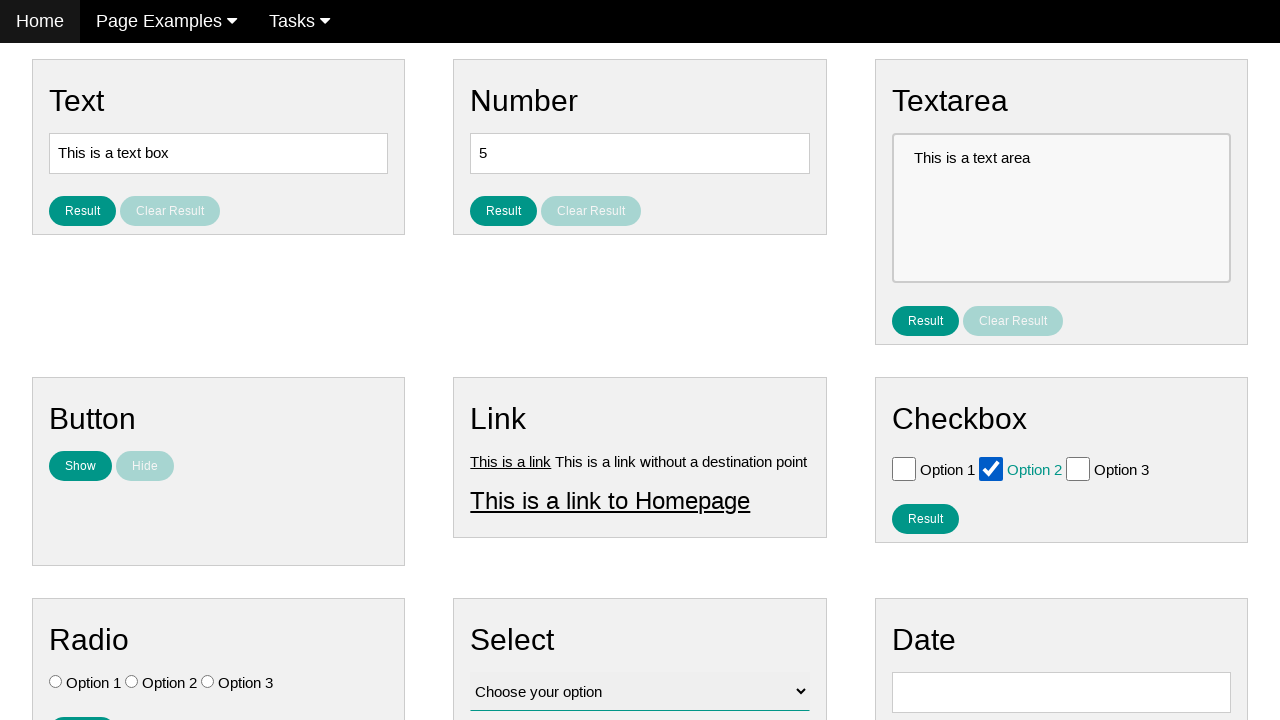

Verified checkbox Option 2 is now checked
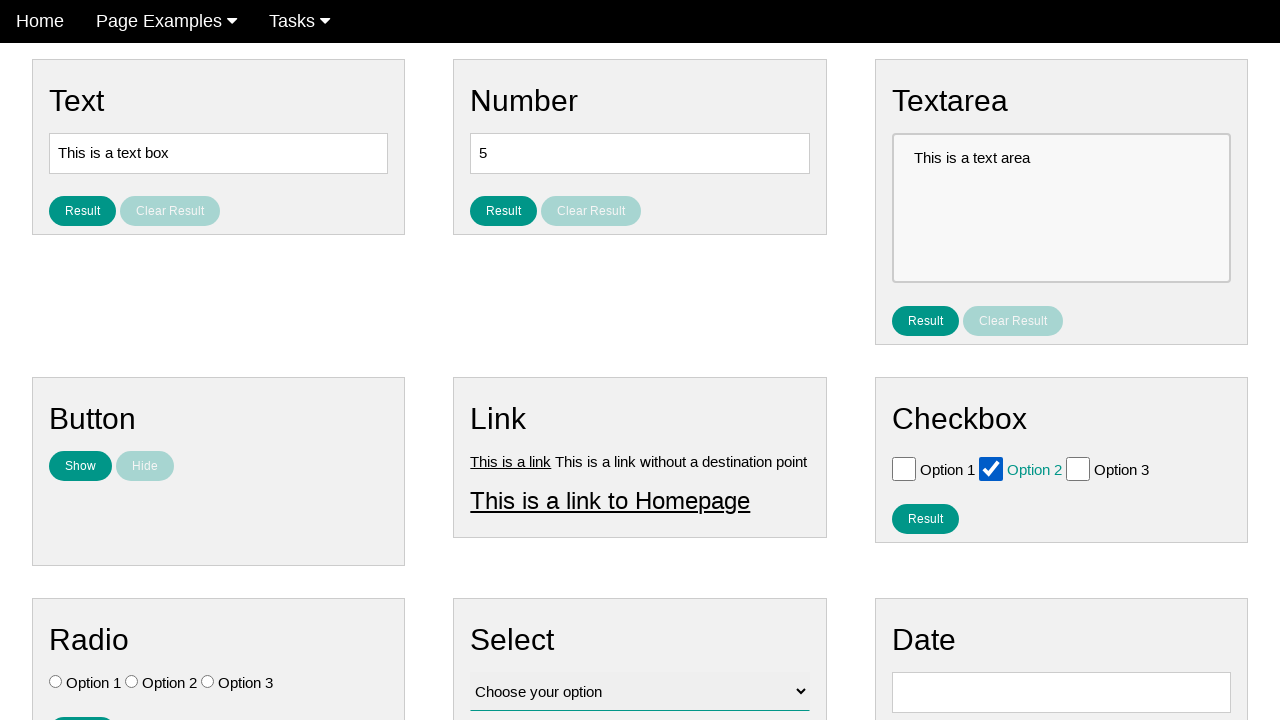

Verified checkbox Option 3 is still unchecked
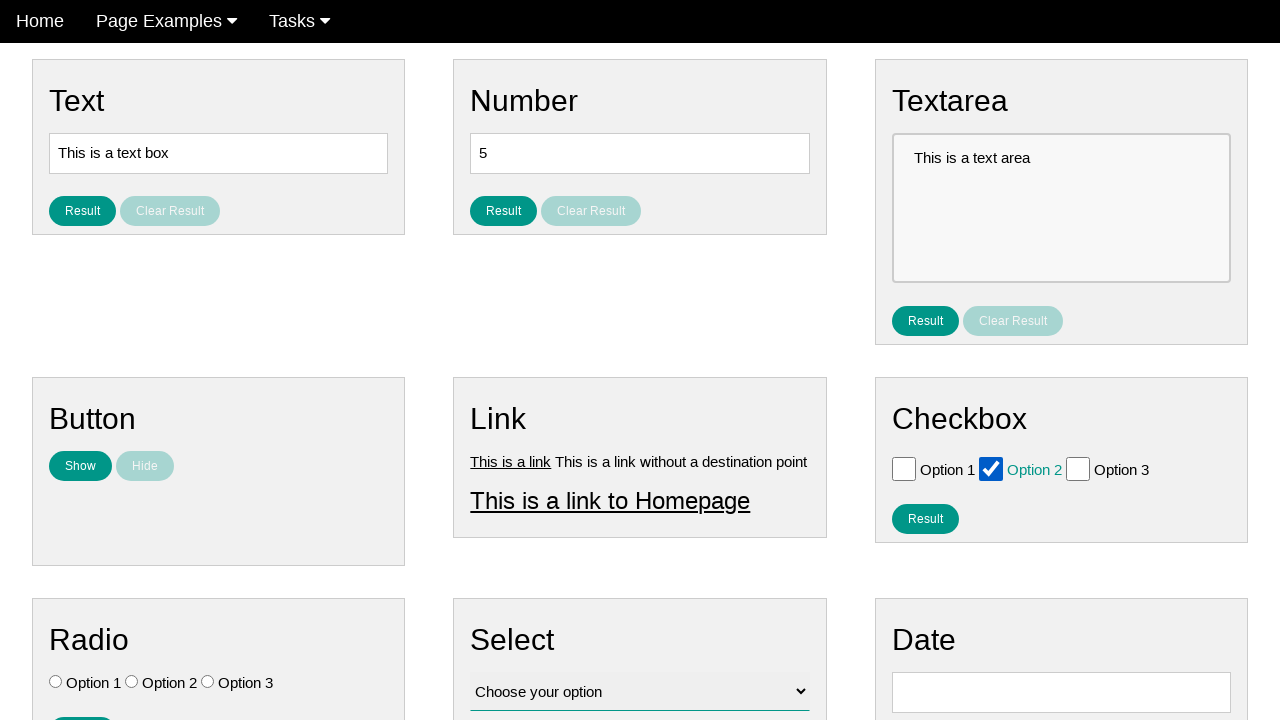

Clicked checkbox for Option 3 at (1078, 468) on #vfb-6-2
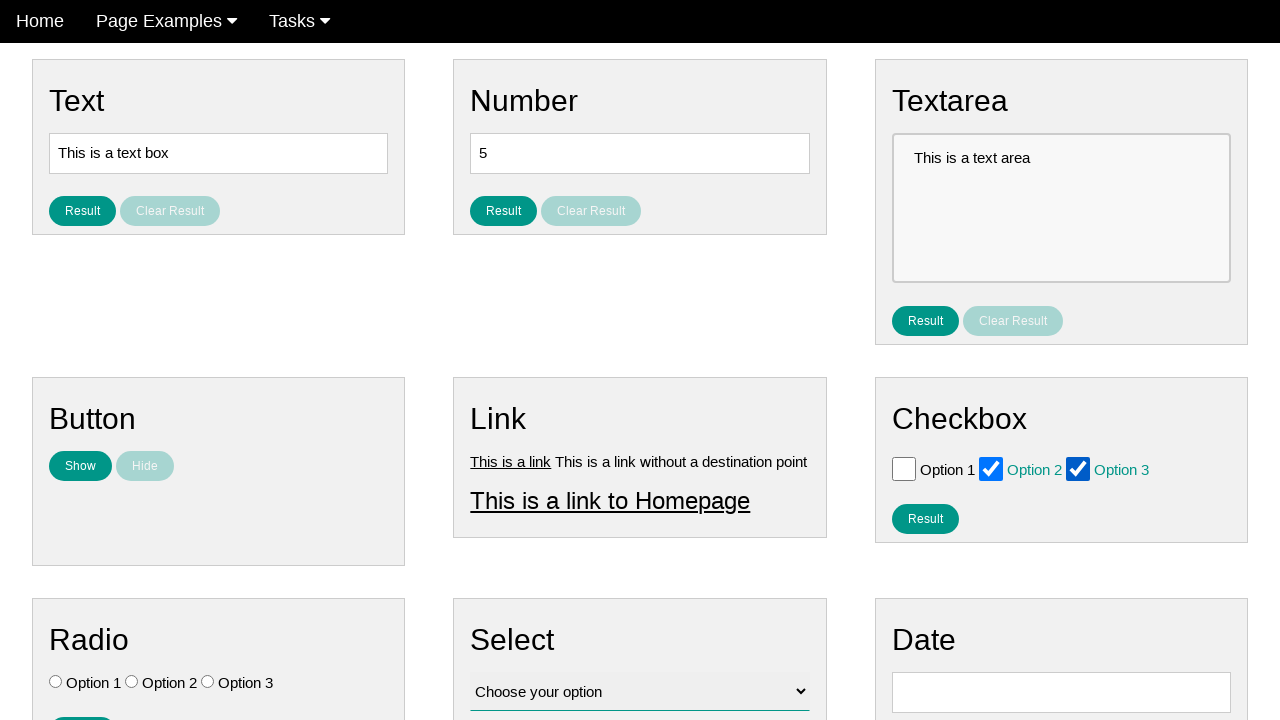

Clicked result button to display selected checkboxes at (925, 518) on #result_button_checkbox
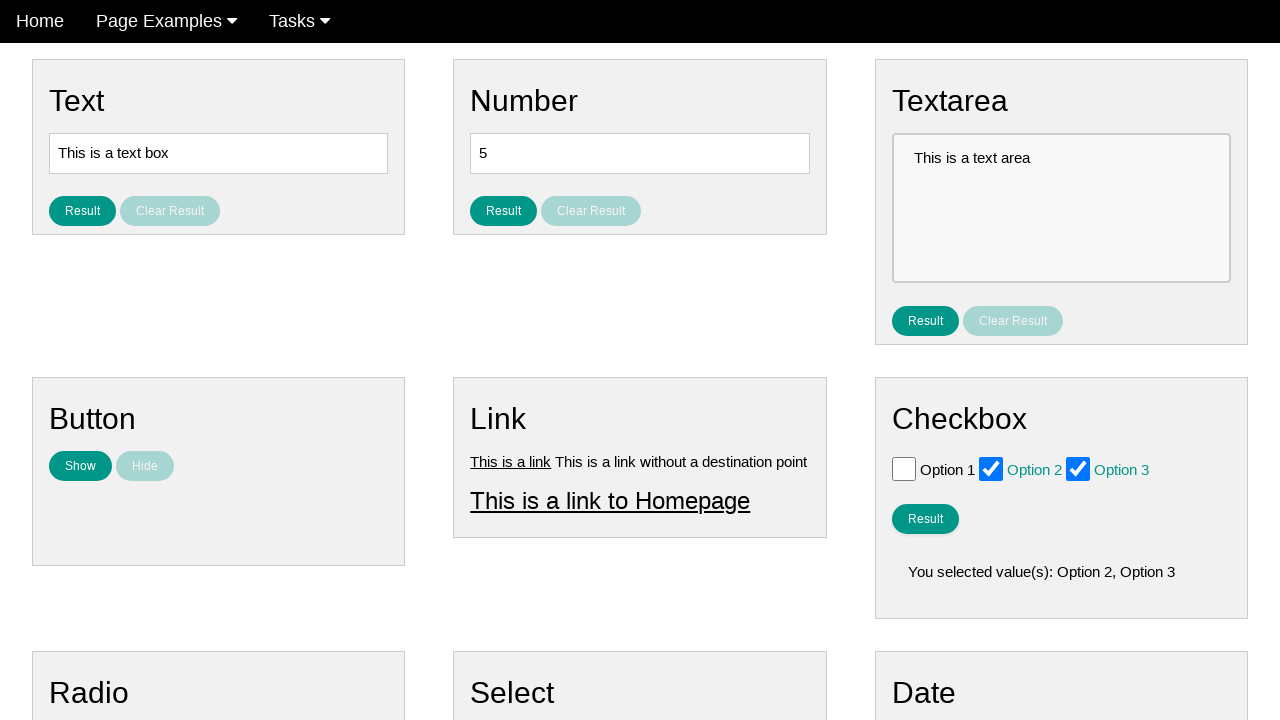

Verified result text displays 'You selected value(s): Option 2, Option 3'
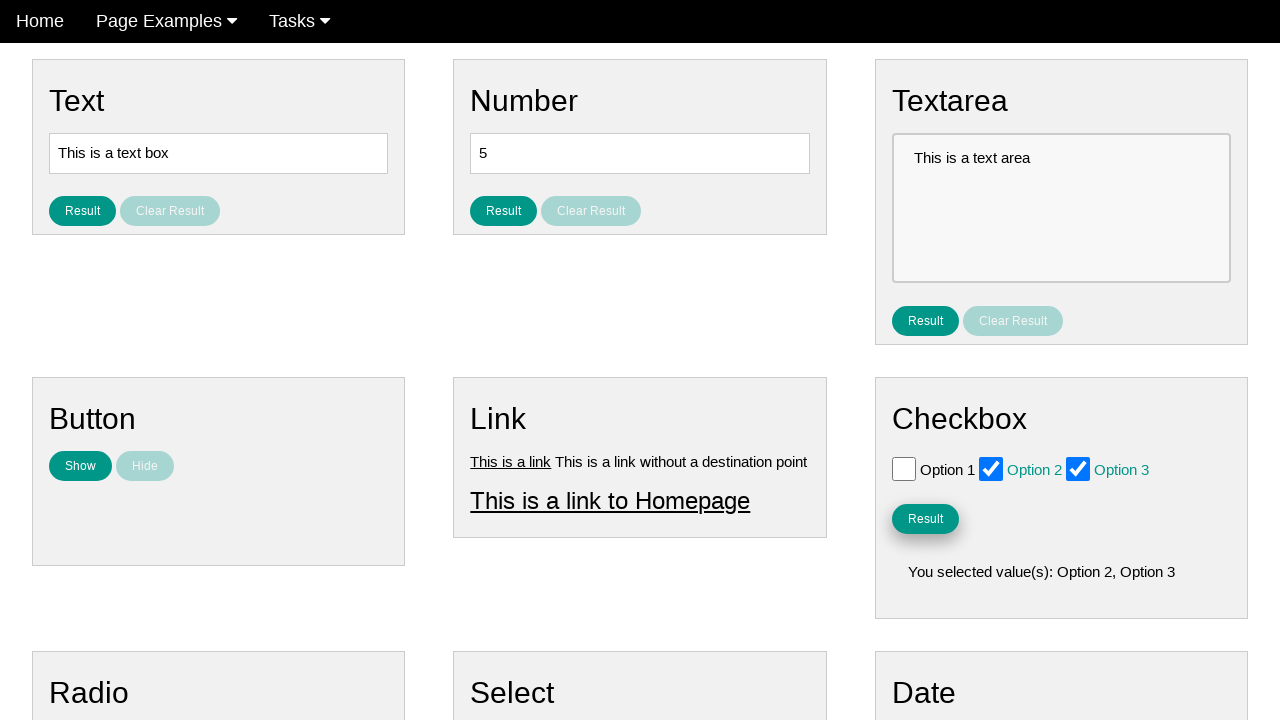

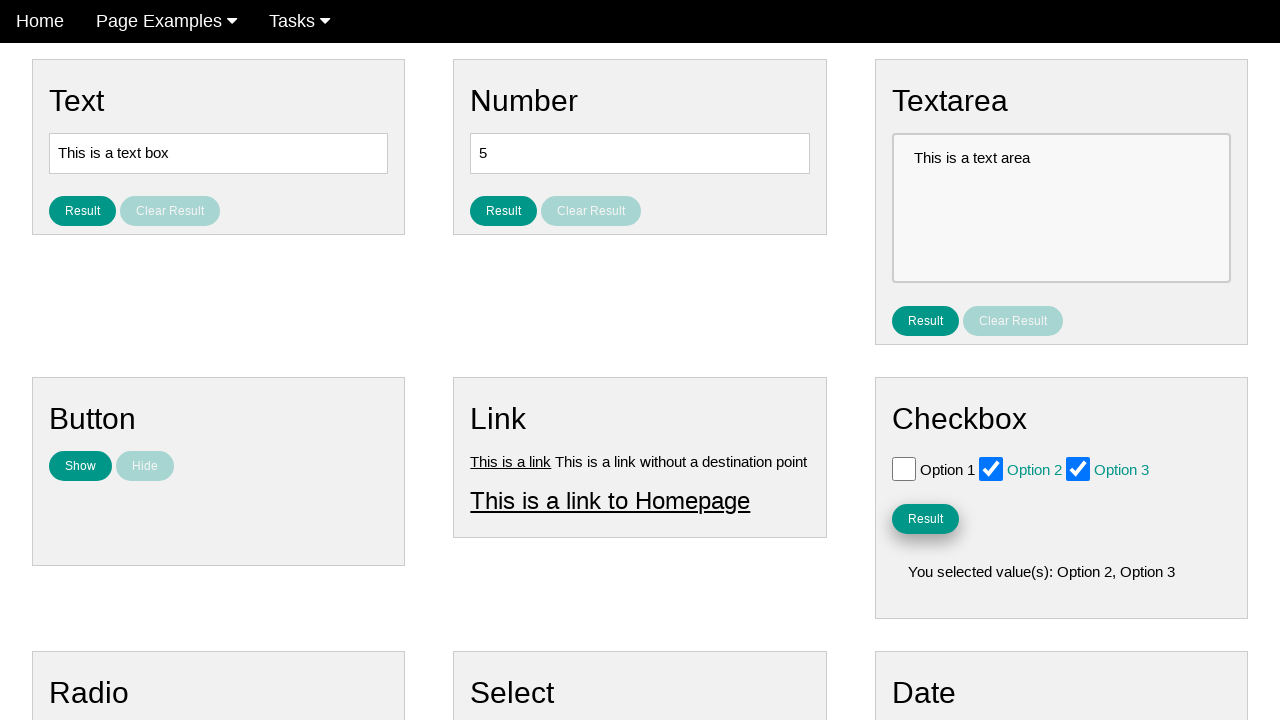